Tests the practice form by filling in the first name field with a test value

Starting URL: https://demoqa.com/automation-practice-form

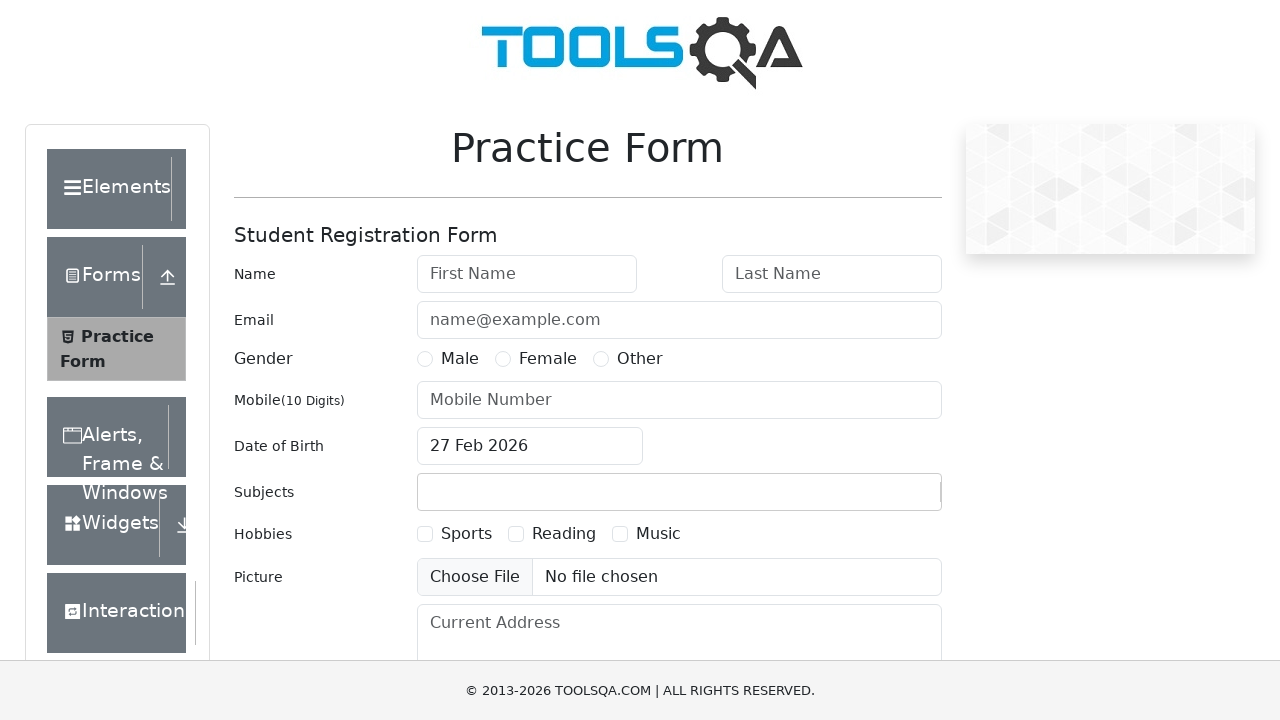

Filled first name field with 'Marcus' on (//*[@class=' mr-sm-2 form-control'])[1]
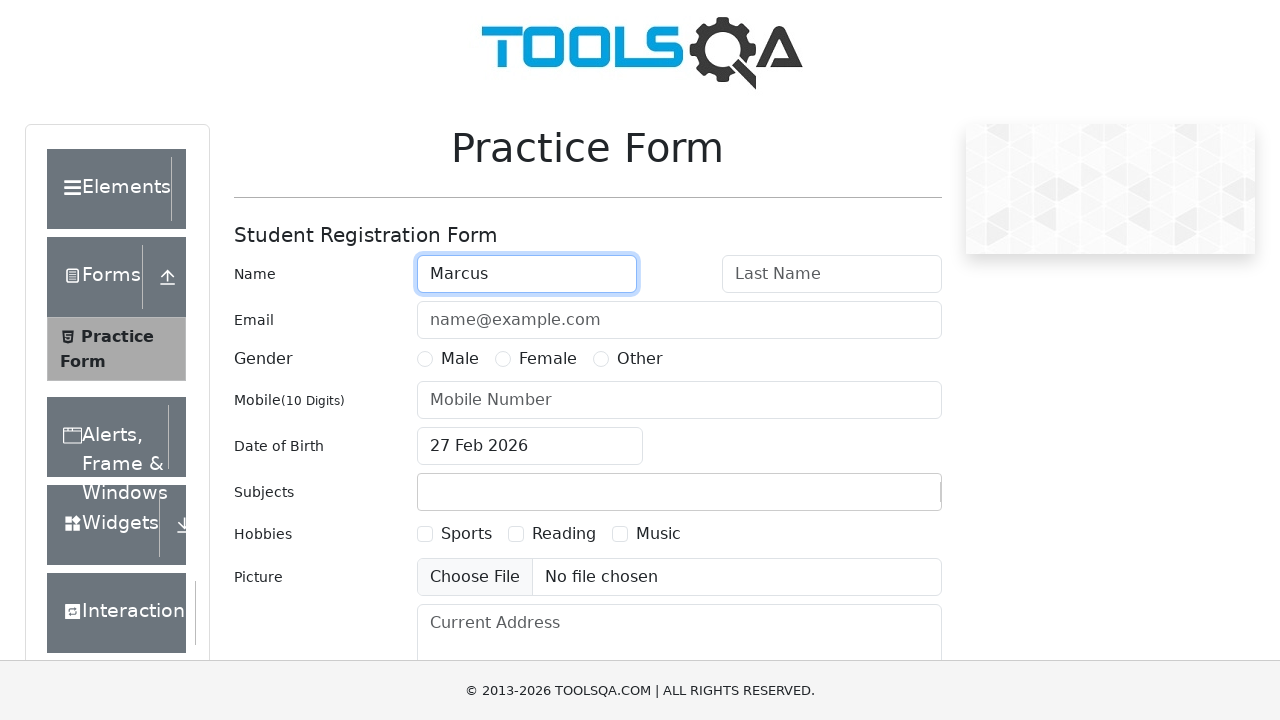

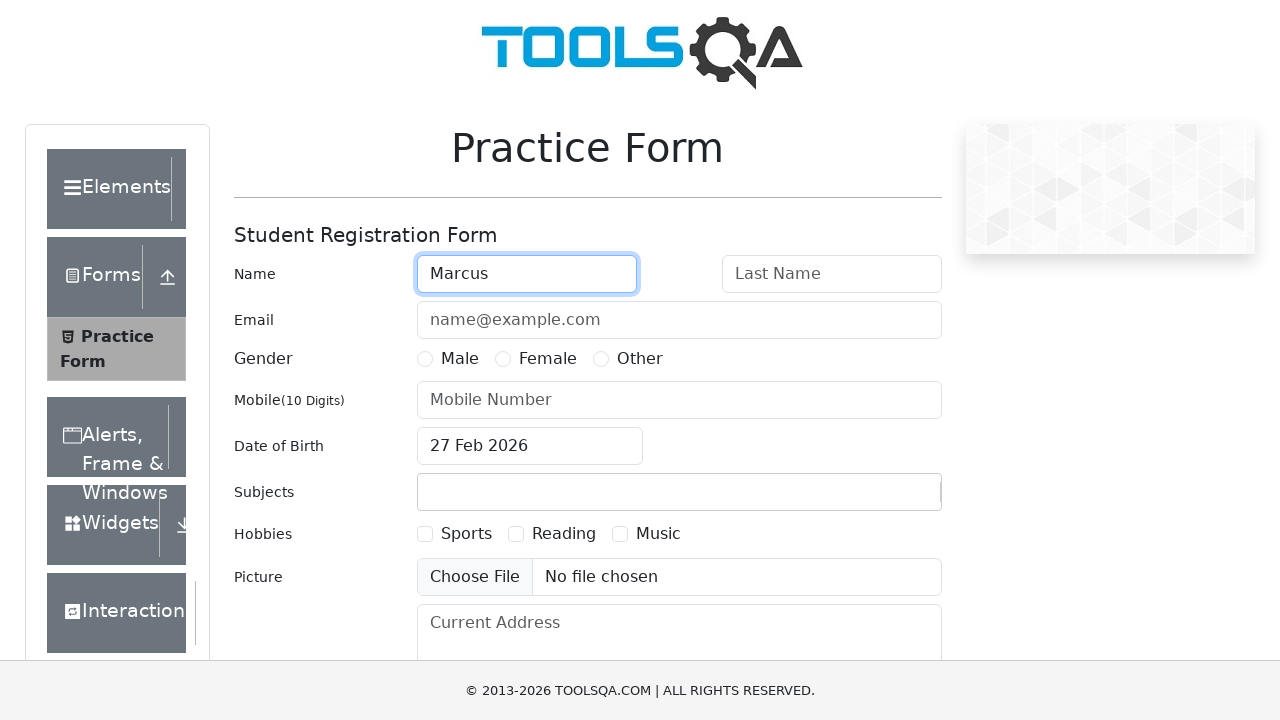